Tests tooltip functionality by hovering over an age input field and verifying the tooltip text appears

Starting URL: https://automationfc.github.io/jquery-tooltip/

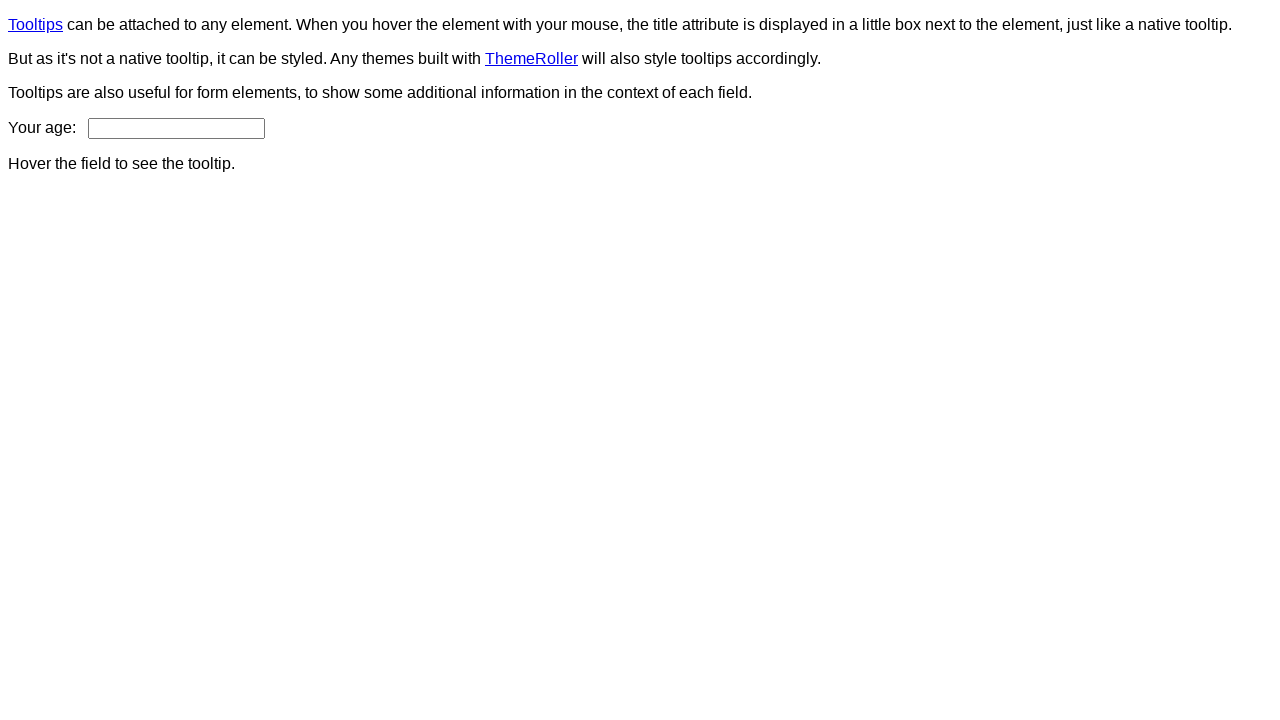

Hovered over age input field to trigger tooltip at (176, 128) on input#age
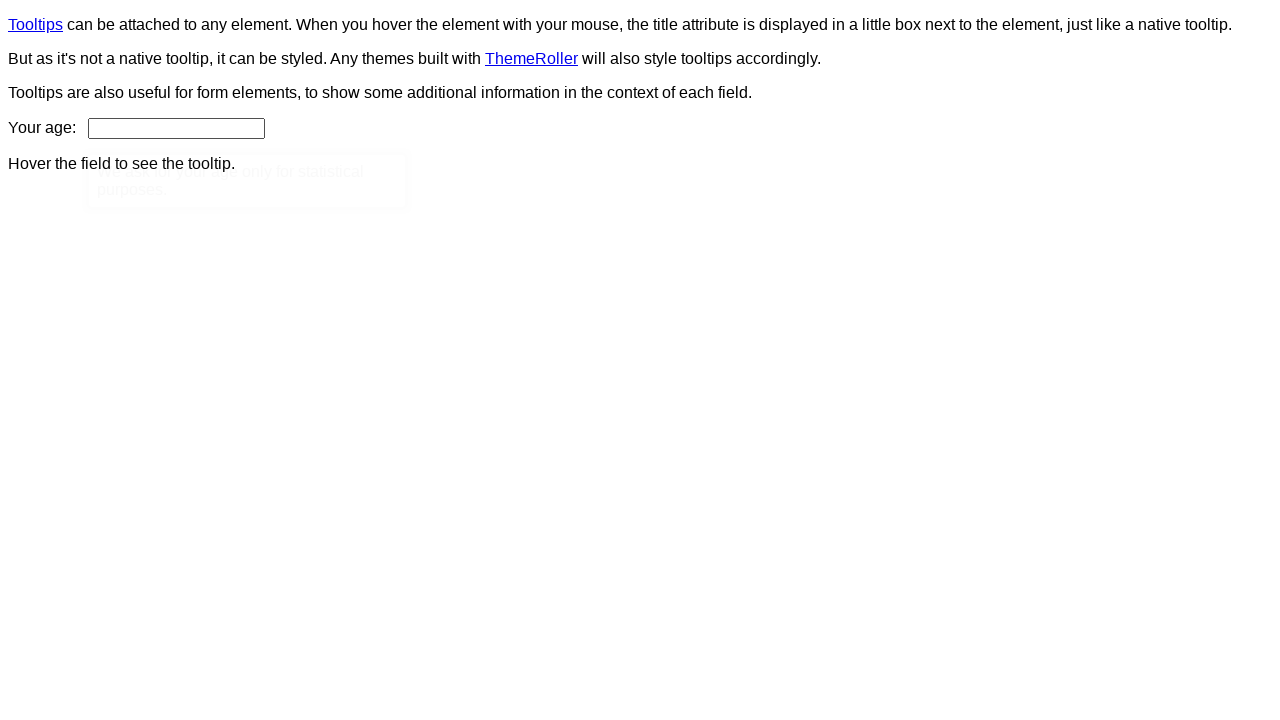

Tooltip content element loaded and became visible
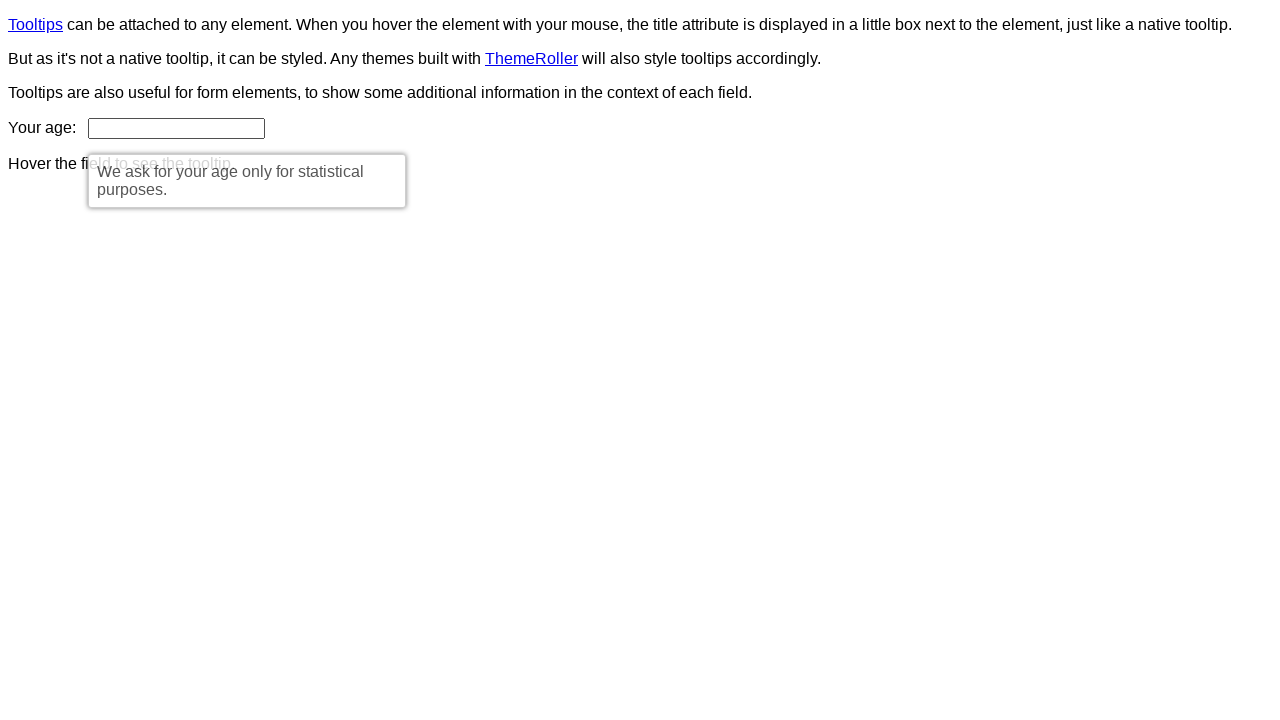

Verified tooltip text matches expected message: 'We ask for your age only for statistical purposes.'
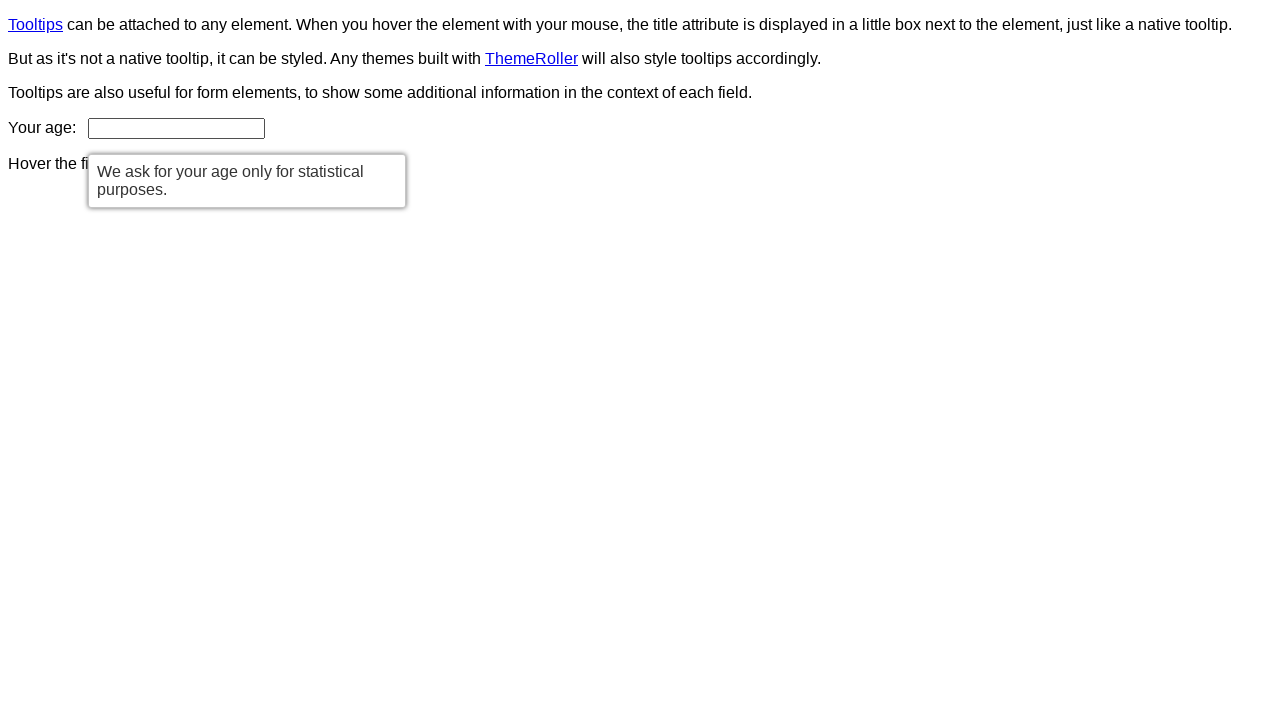

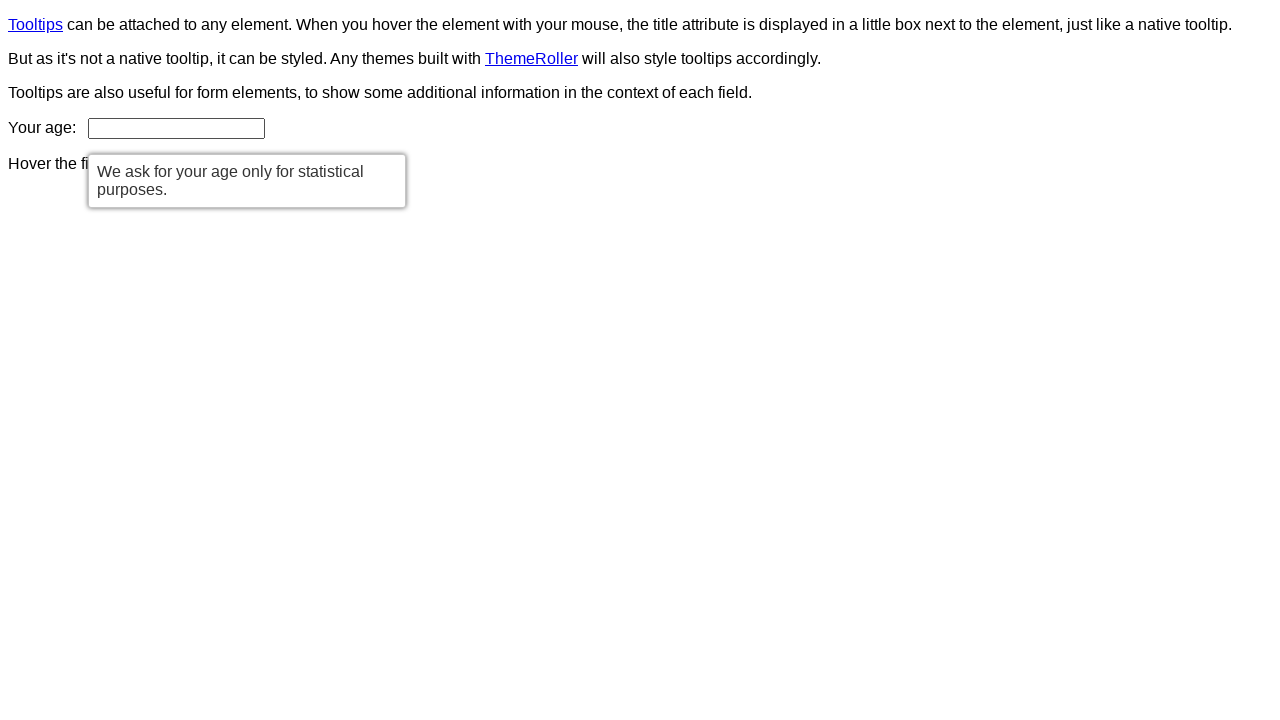